Tests autocomplete suggestions by typing in a country field and selecting from suggestions

Starting URL: https://rahulshettyacademy.com/AutomationPractice/

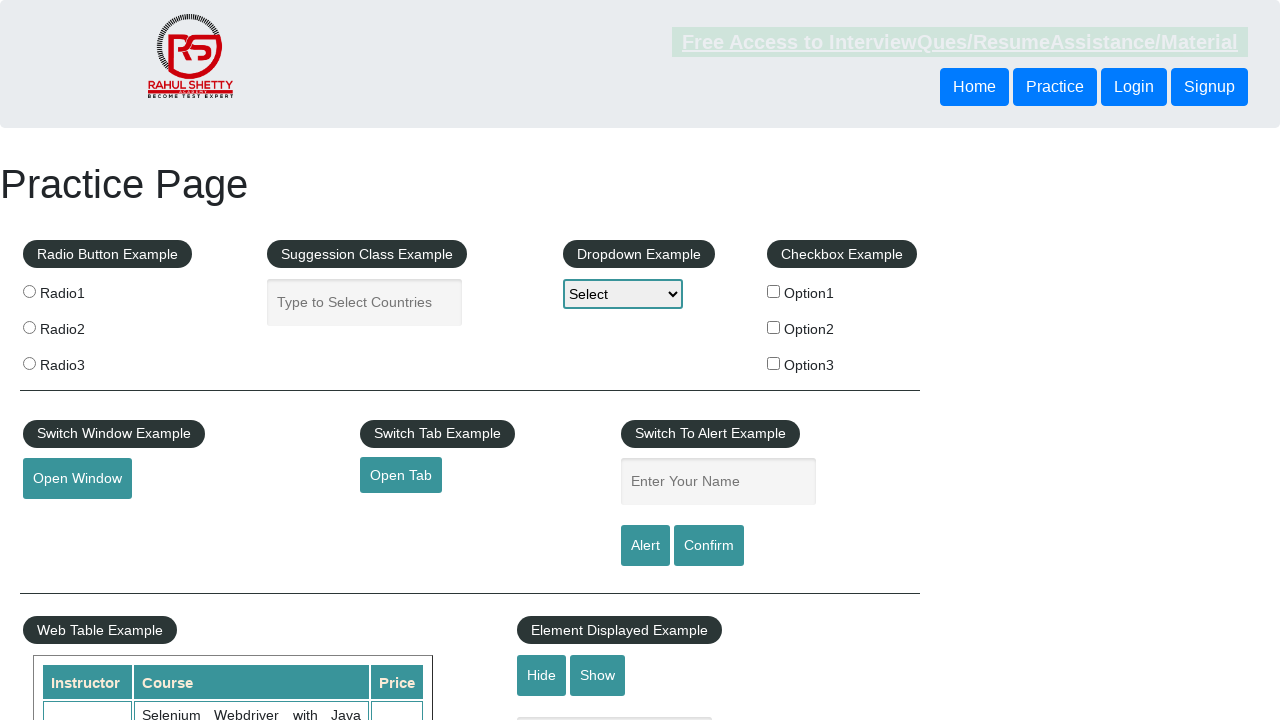

Typed 'Ant' in the country suggestion field on //input[@placeholder='Type to Select Countries']
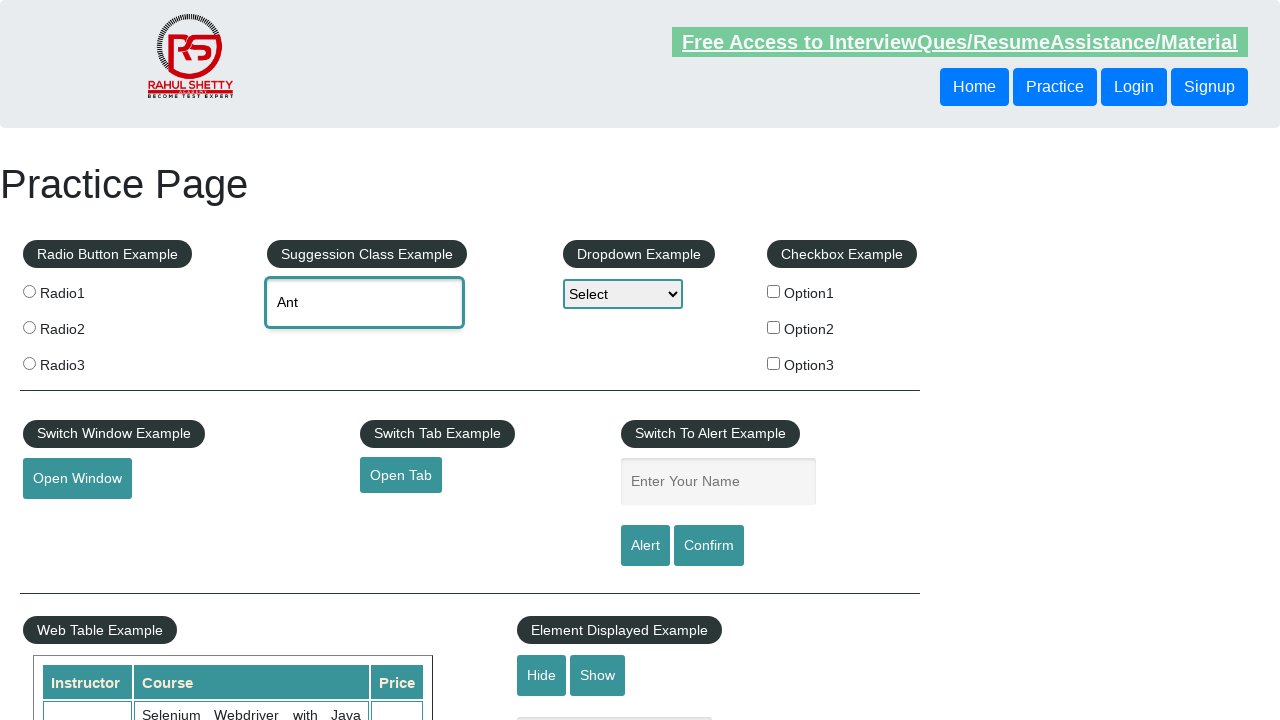

Selected 'Antarctica' from autocomplete suggestions at (365, 342) on xpath=//div[text()='Antarctica']
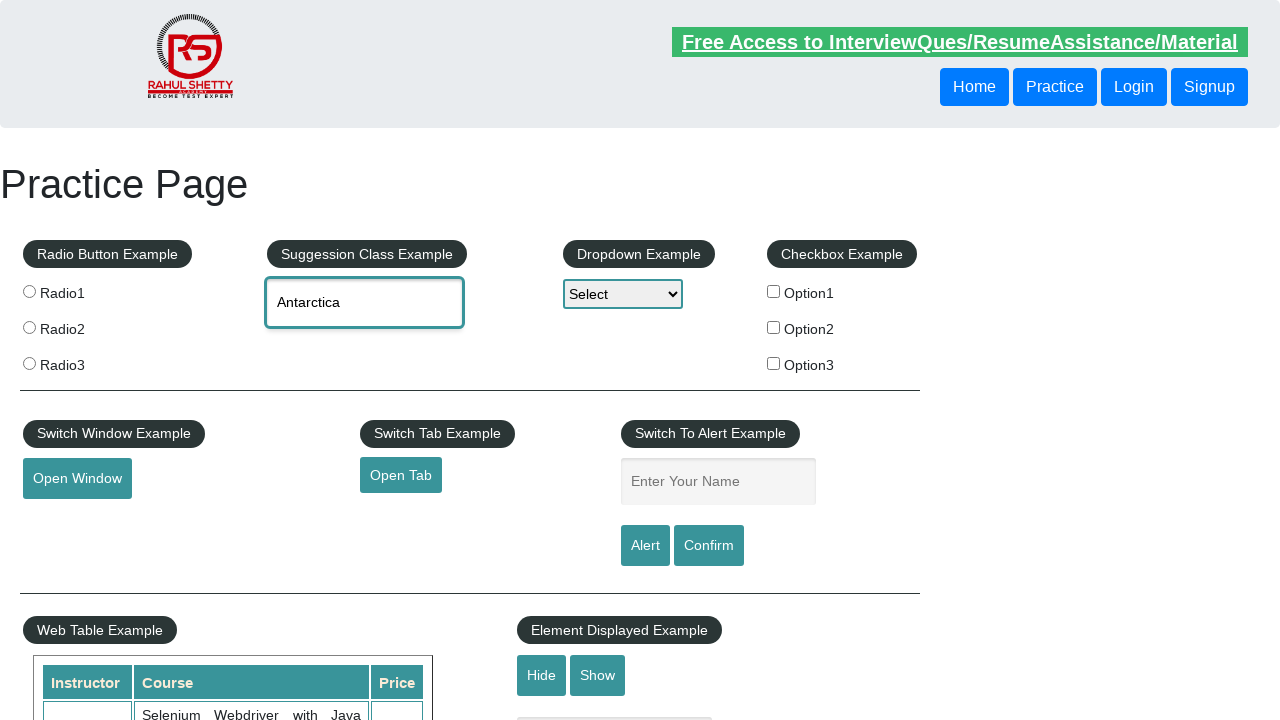

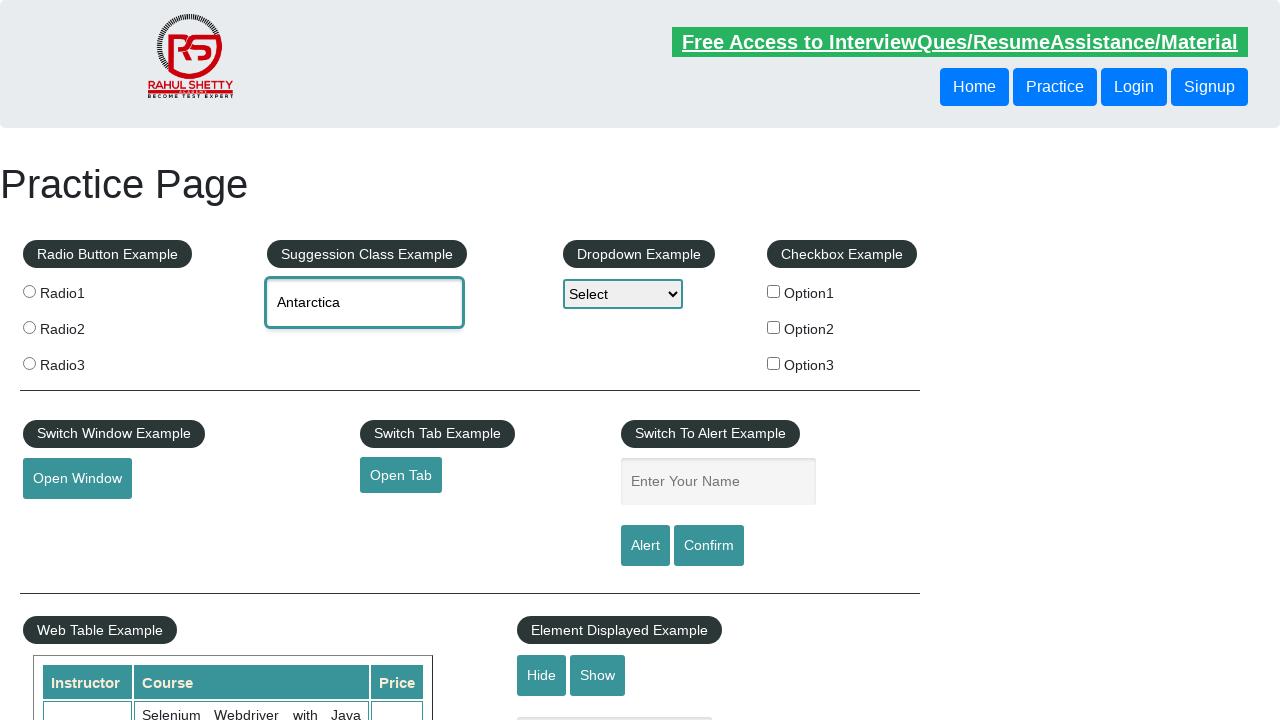